Solves a mathematical captcha by extracting a value from an element attribute, calculating the result, and submitting the form with checkbox and radio button selections

Starting URL: http://suninjuly.github.io/get_attribute.html

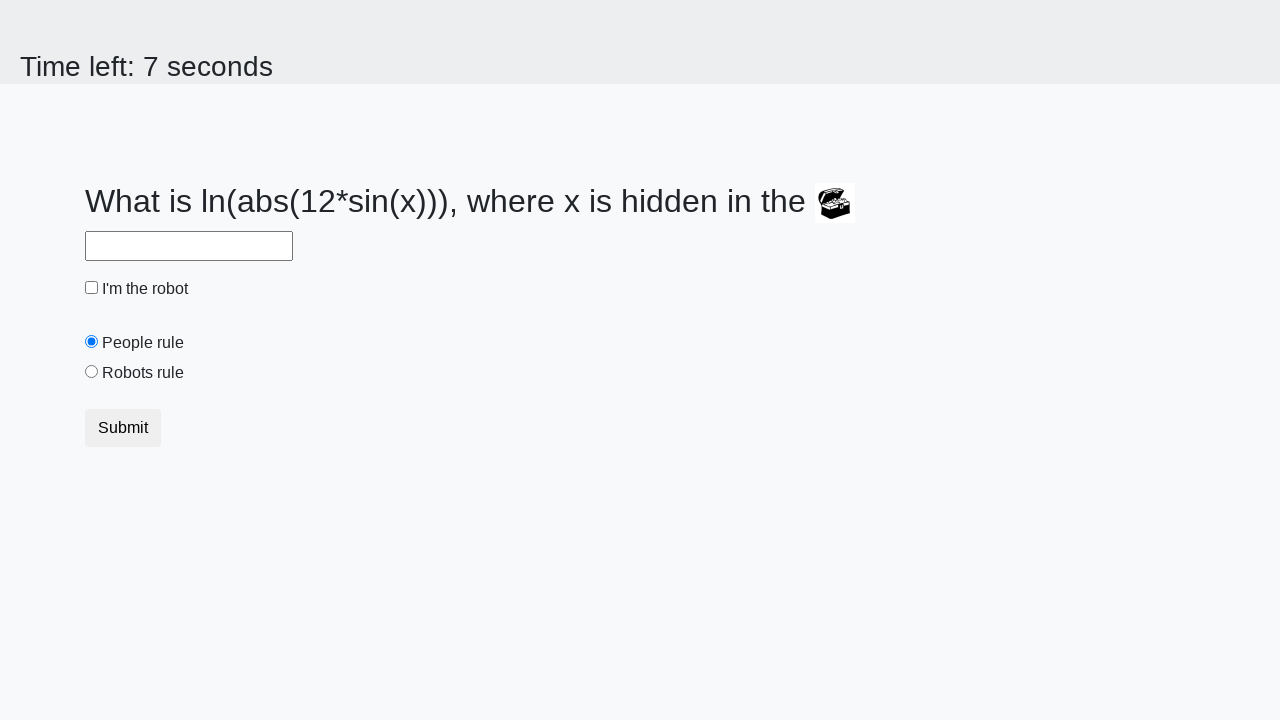

Located treasure element with ID 'treasure'
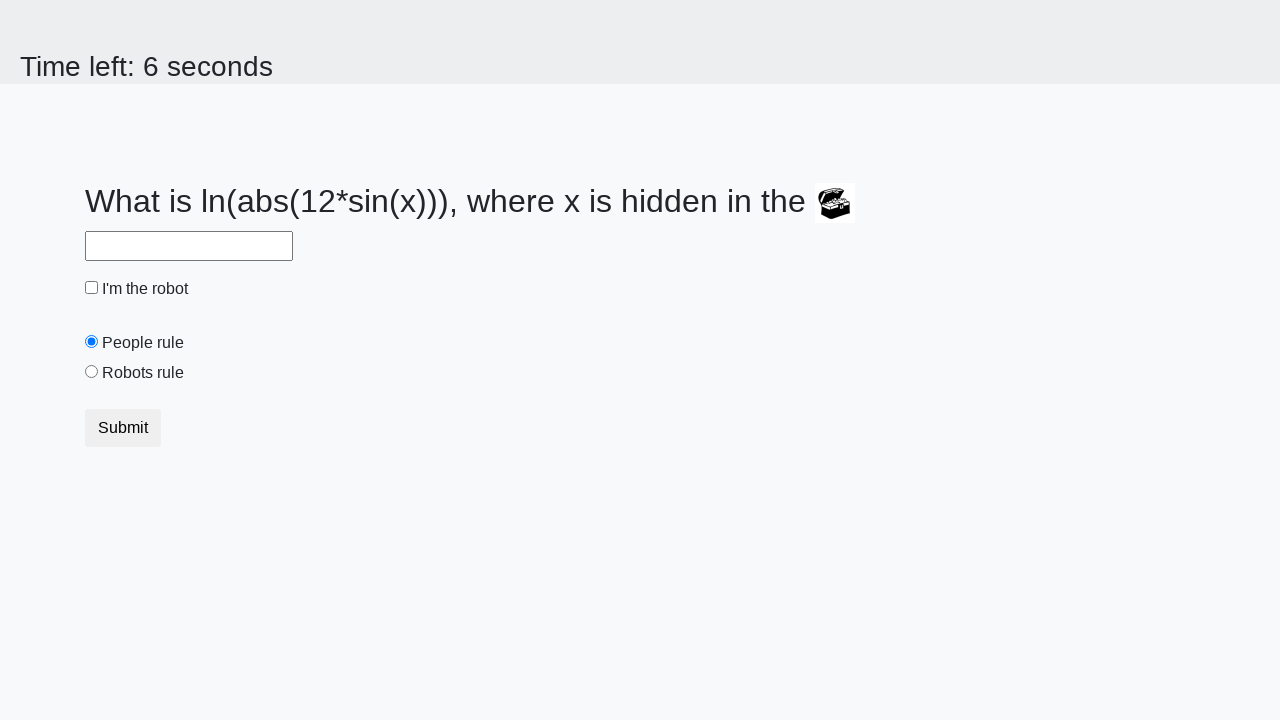

Extracted 'valuex' attribute from treasure element
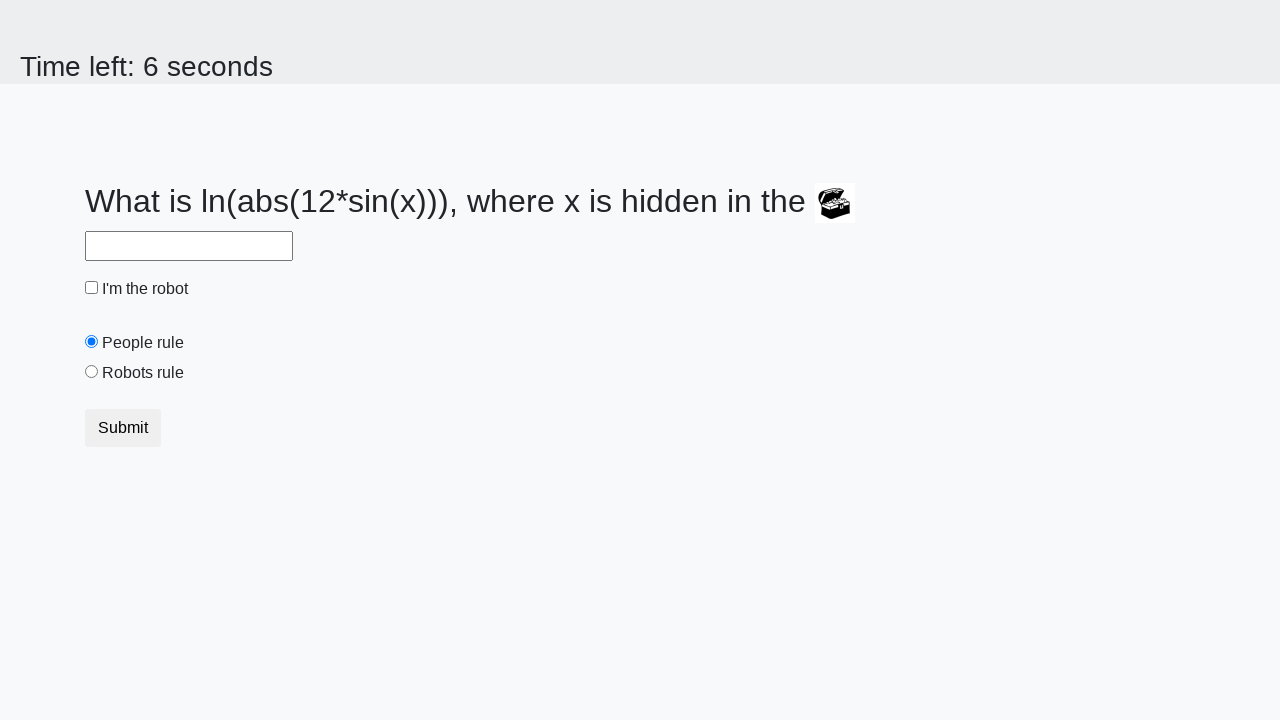

Calculated mathematical captcha result using formula: log(abs(12*sin(x)))
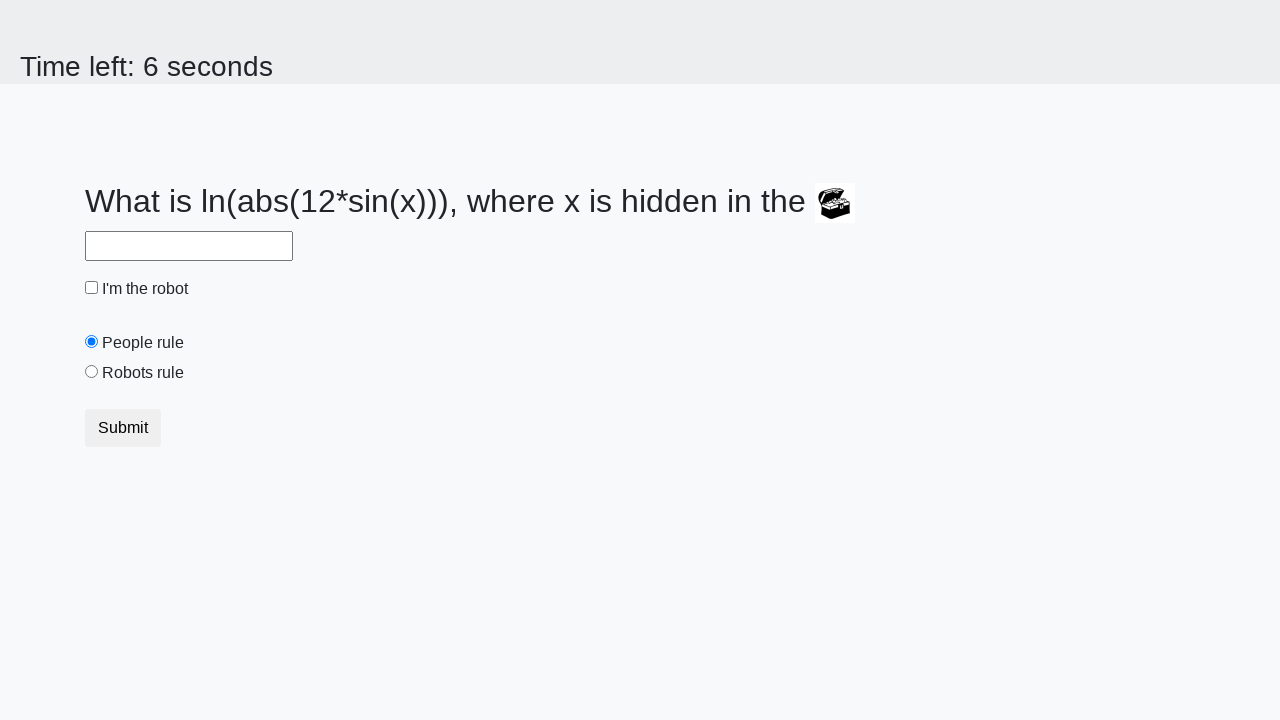

Filled answer field with calculated result on #answer
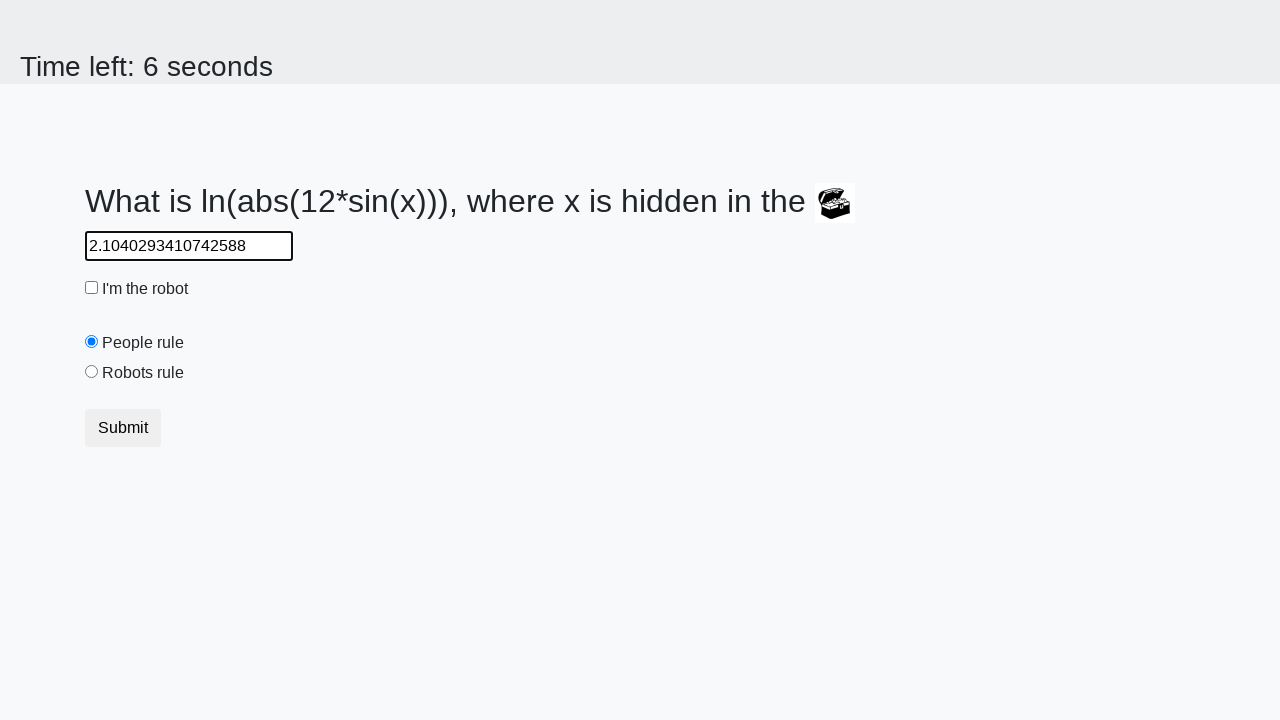

Checked 'robotCheckbox' checkbox at (92, 288) on #robotCheckbox
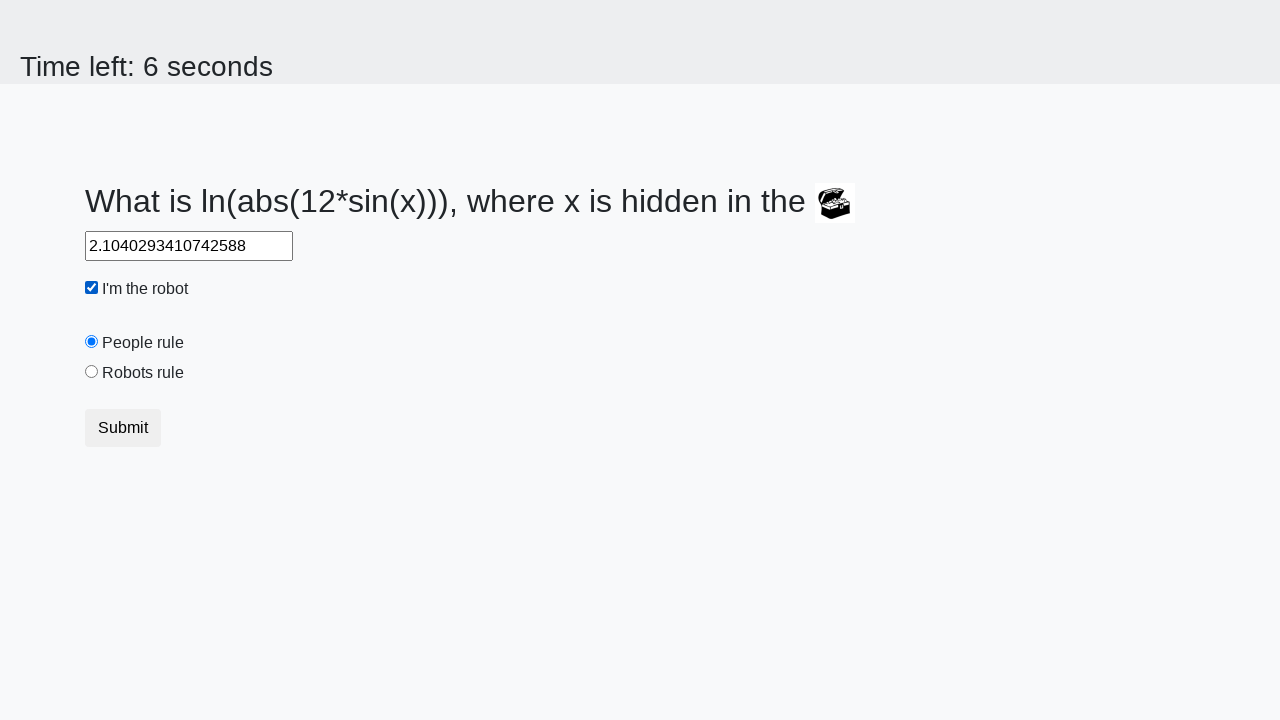

Selected 'robotsRule' radio button at (92, 372) on #robotsRule
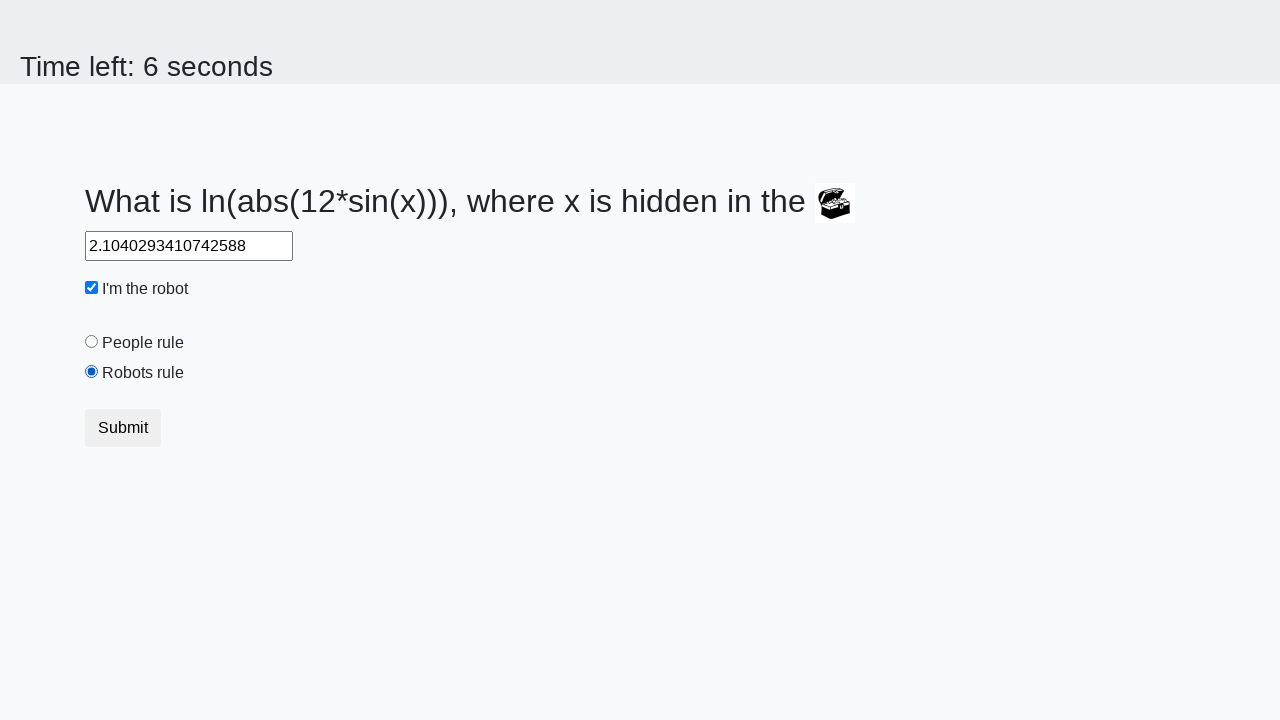

Clicked submit button to submit form at (123, 428) on button.btn
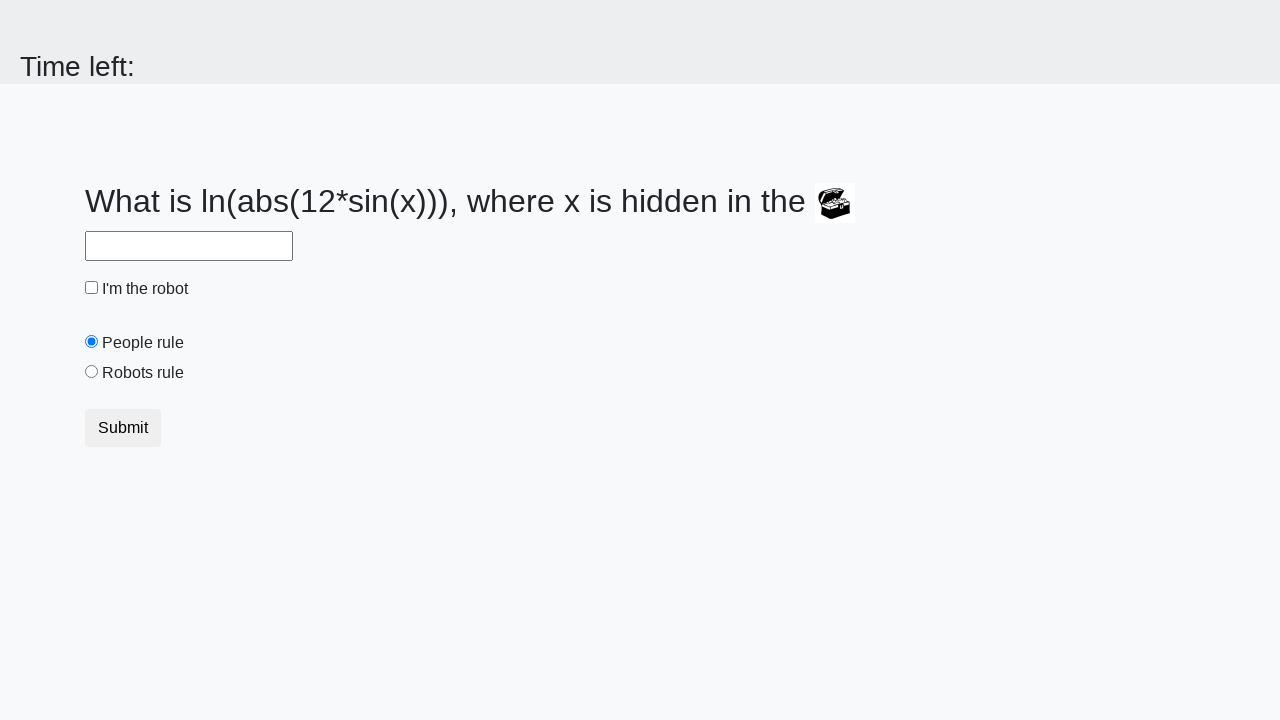

Waited 1000ms for page to process submission
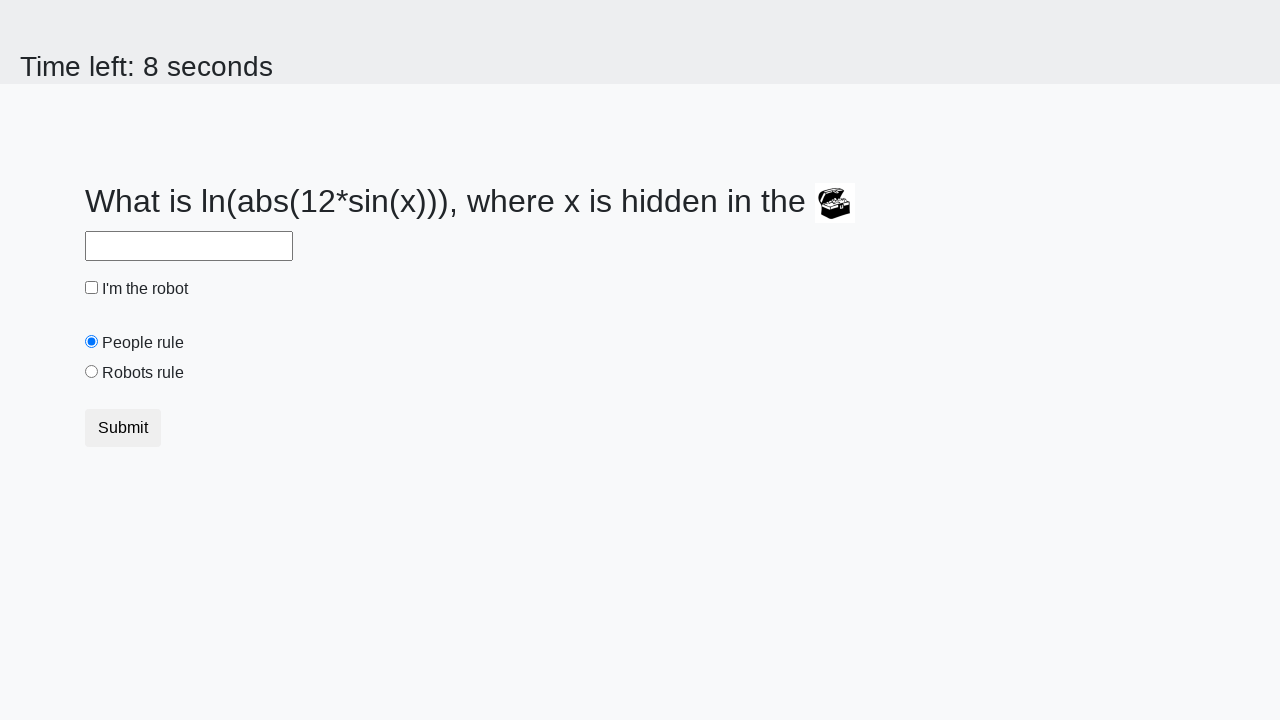

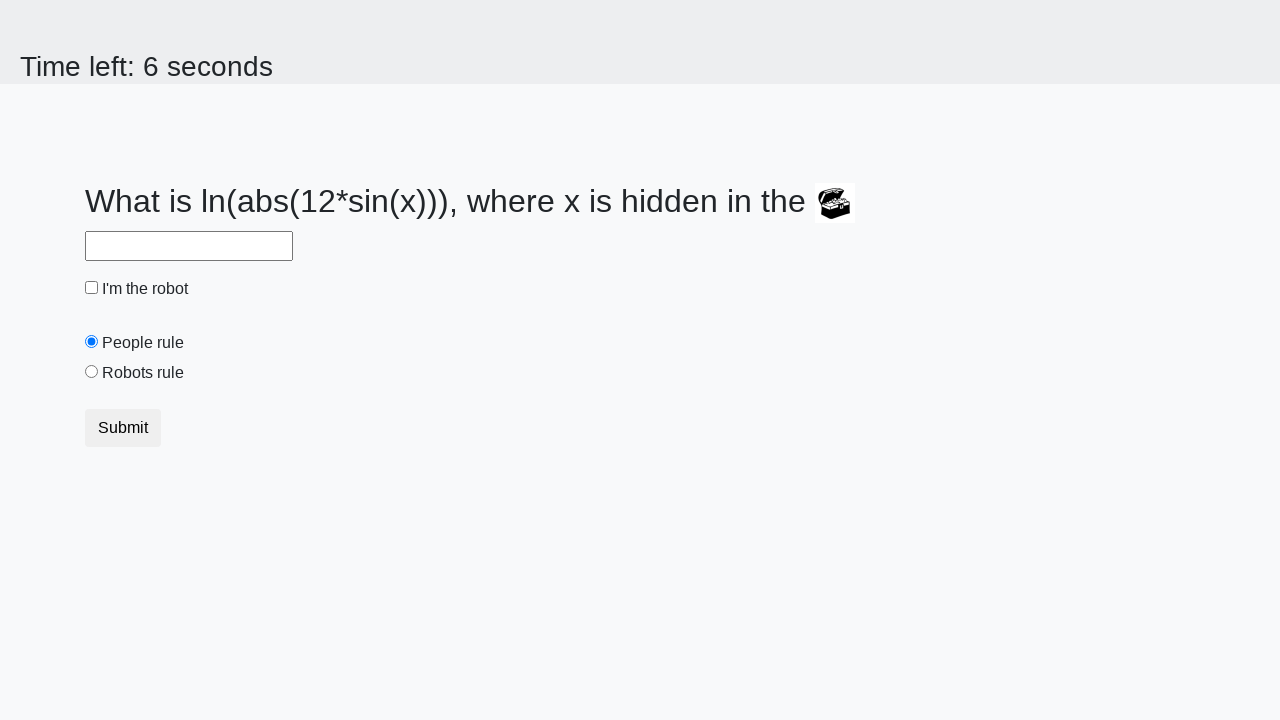